Tests iframe handling by switching to an iframe containing a TinyMCE editor, verifying the content text is displayed, then switching back to verify the page header is displayed

Starting URL: https://practice.cydeo.com/iframe

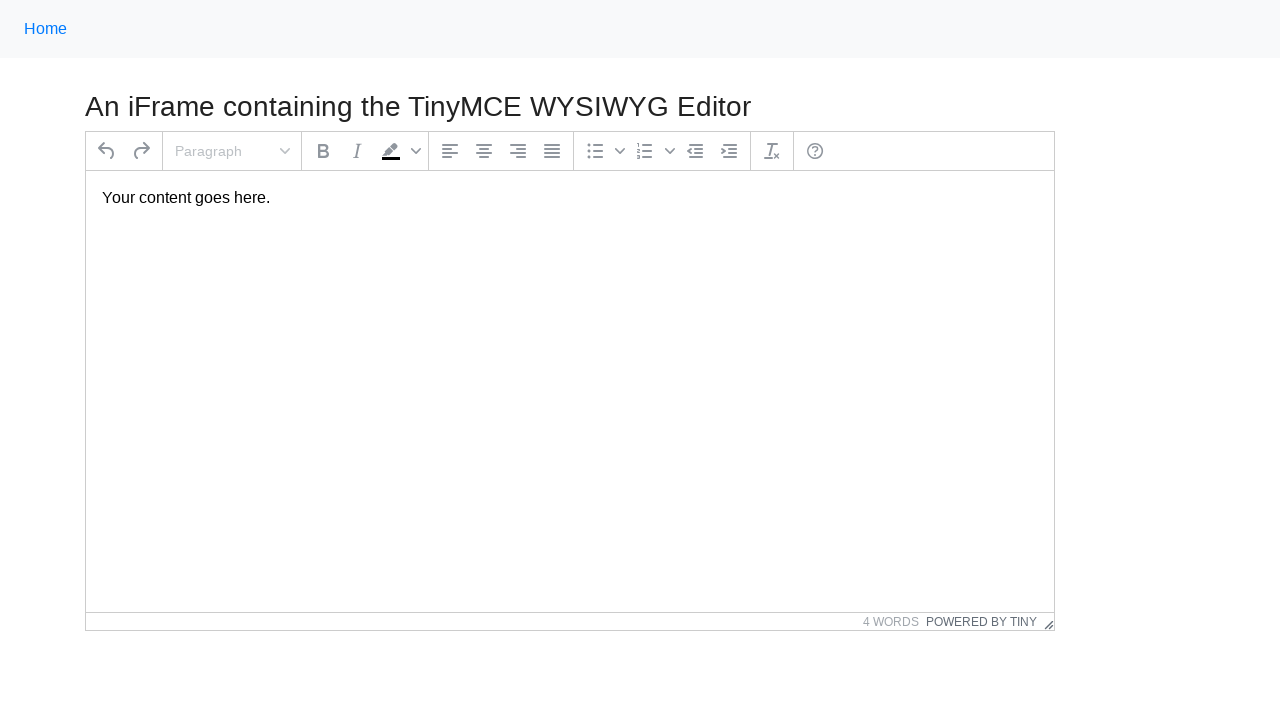

Navigated to iframe practice page
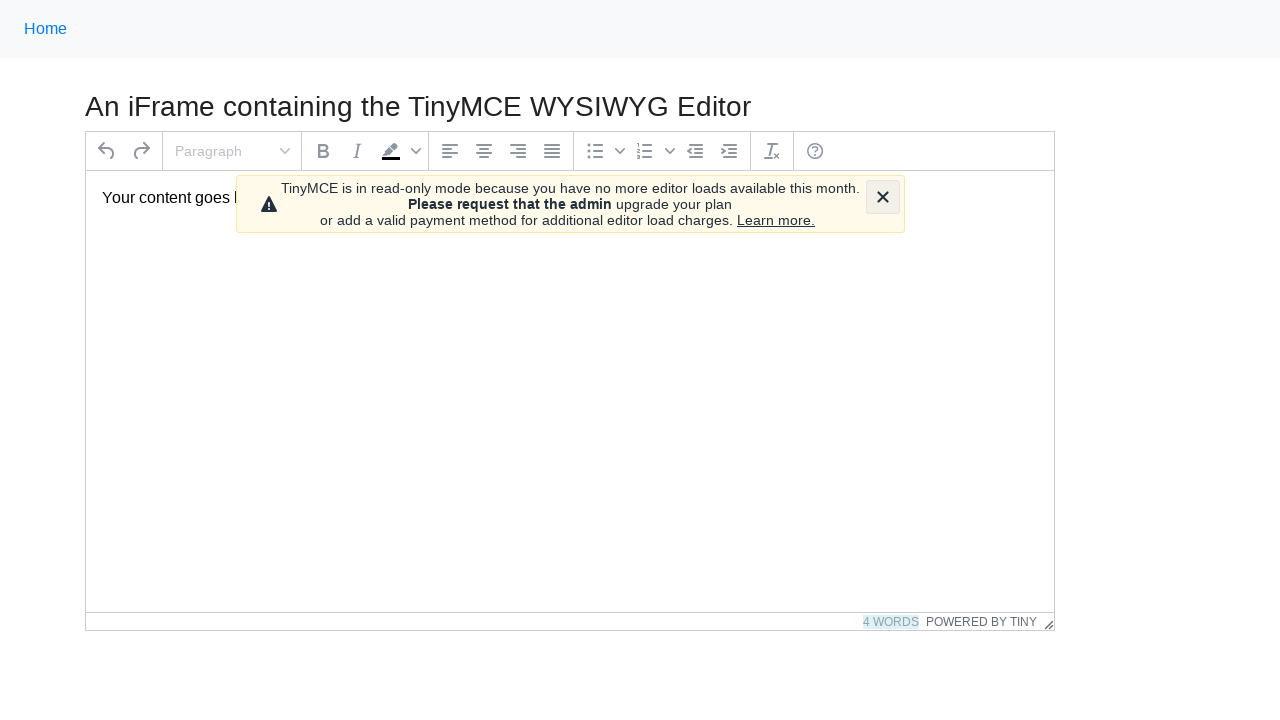

Located TinyMCE iframe element
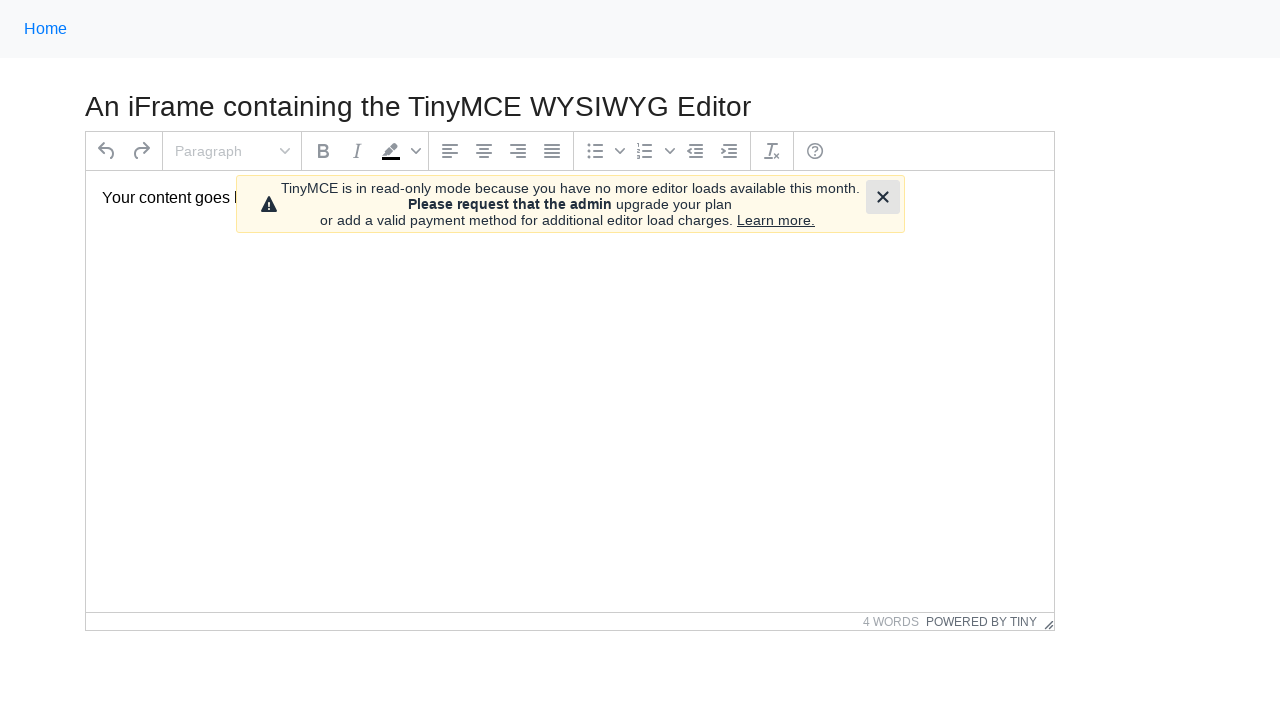

Located content element inside iframe
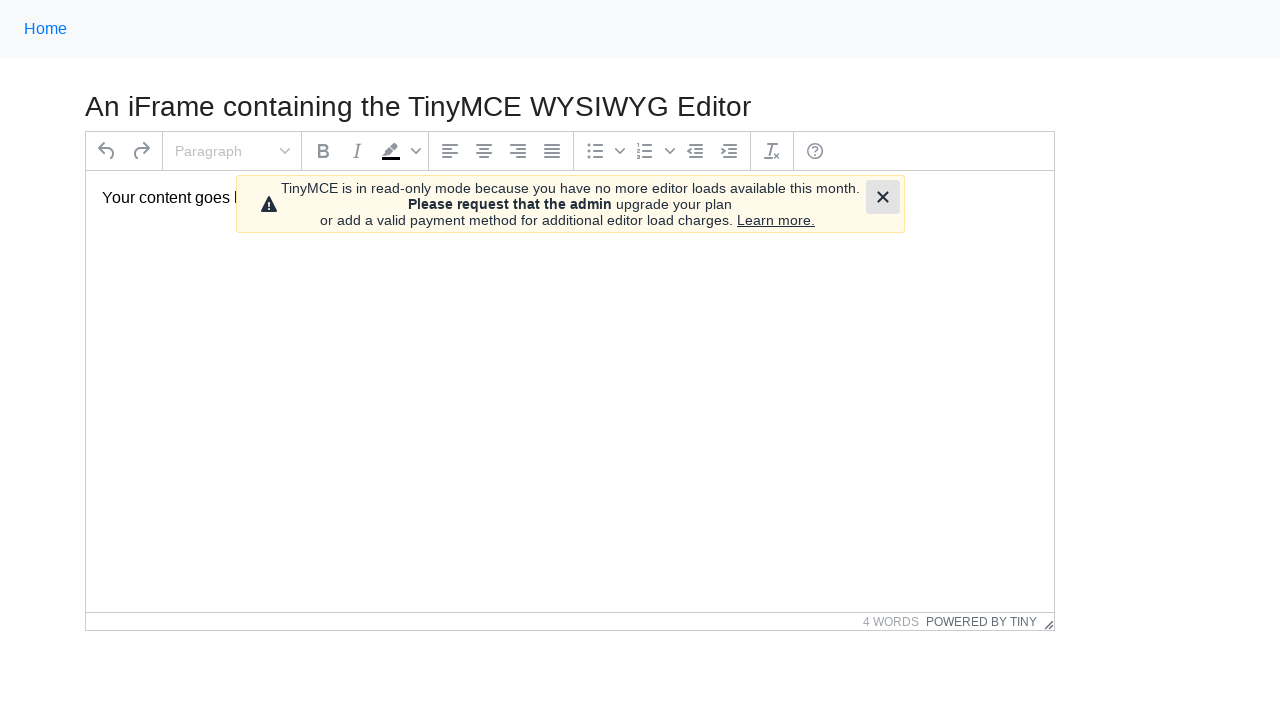

Verified 'Your content goes here.' text is visible inside iframe
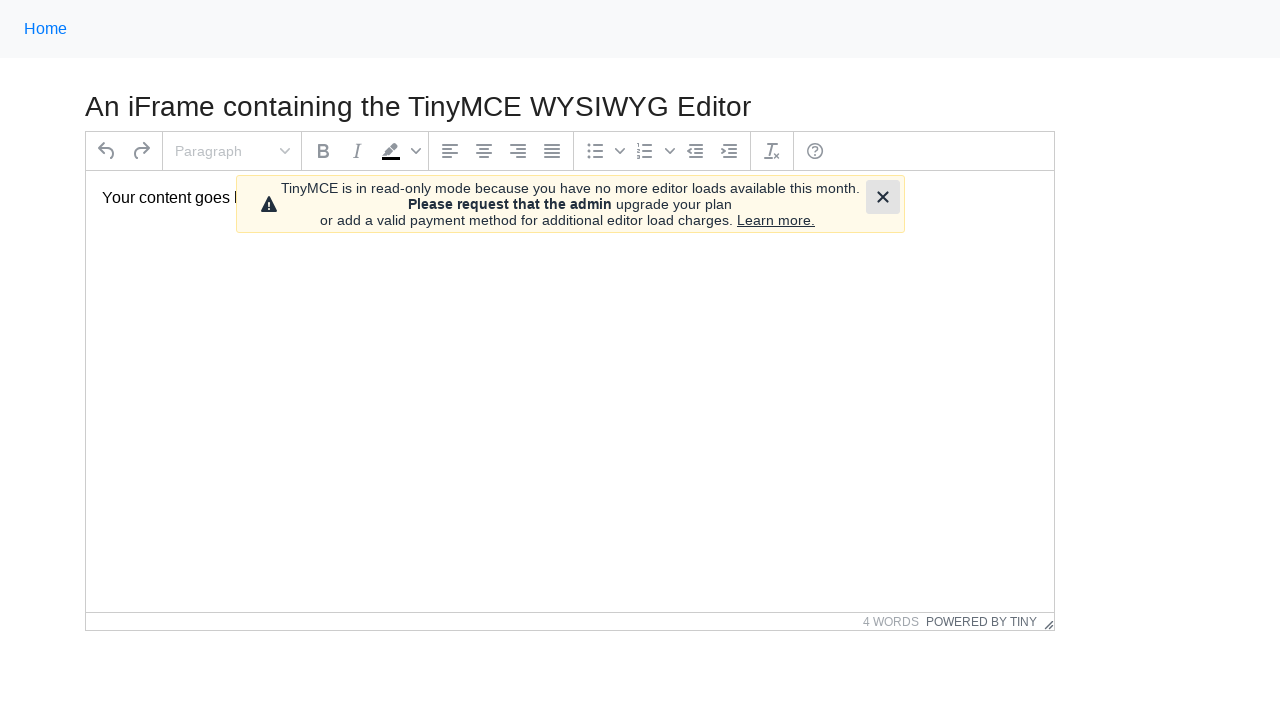

Located header element outside iframe
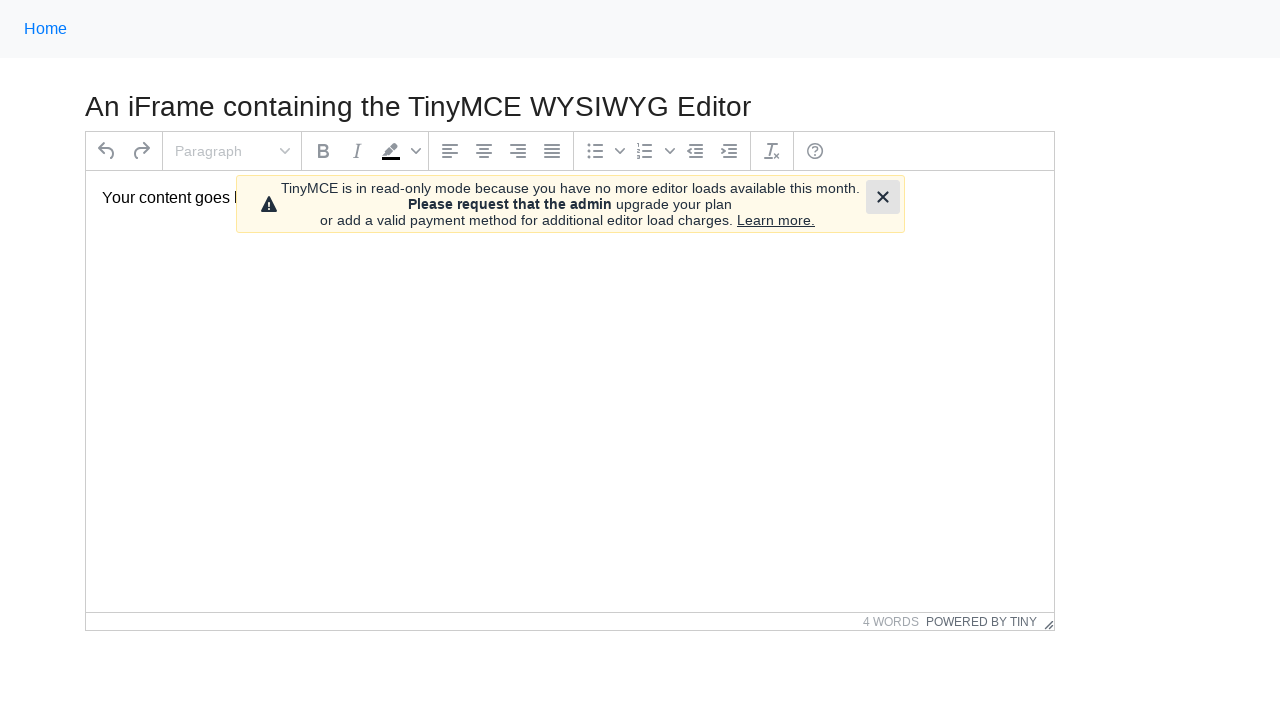

Verified page header is visible outside iframe
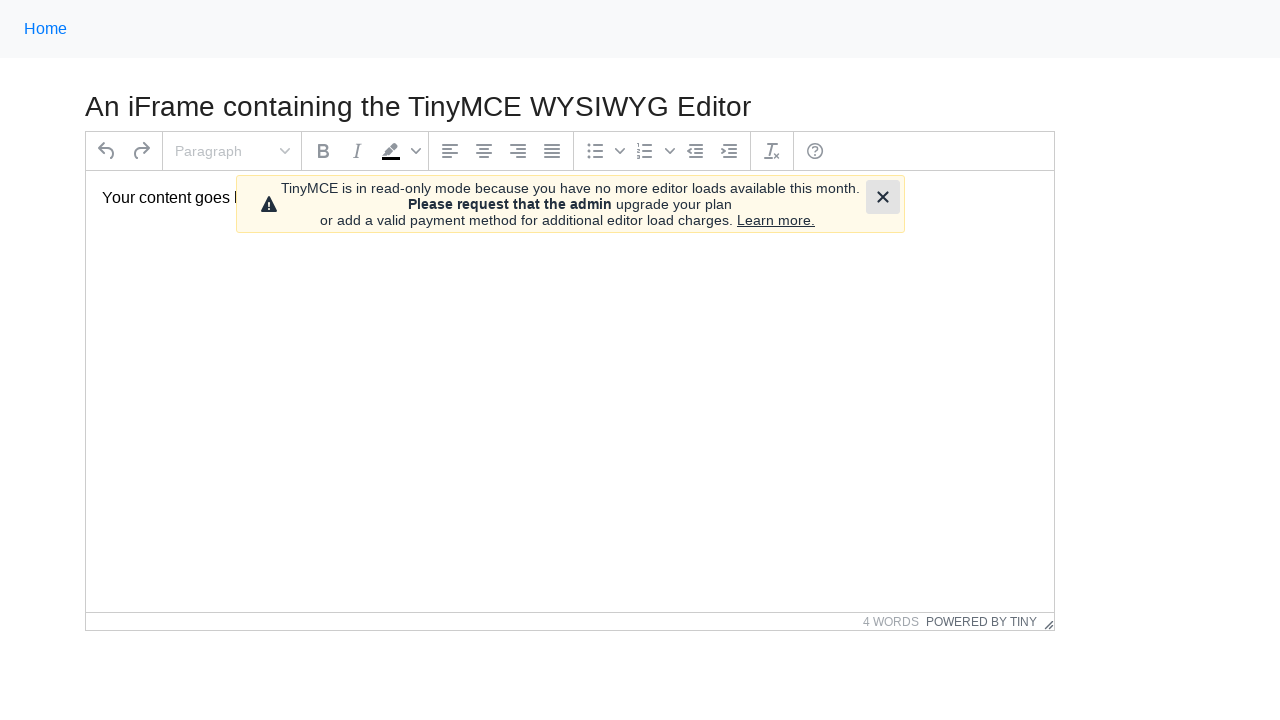

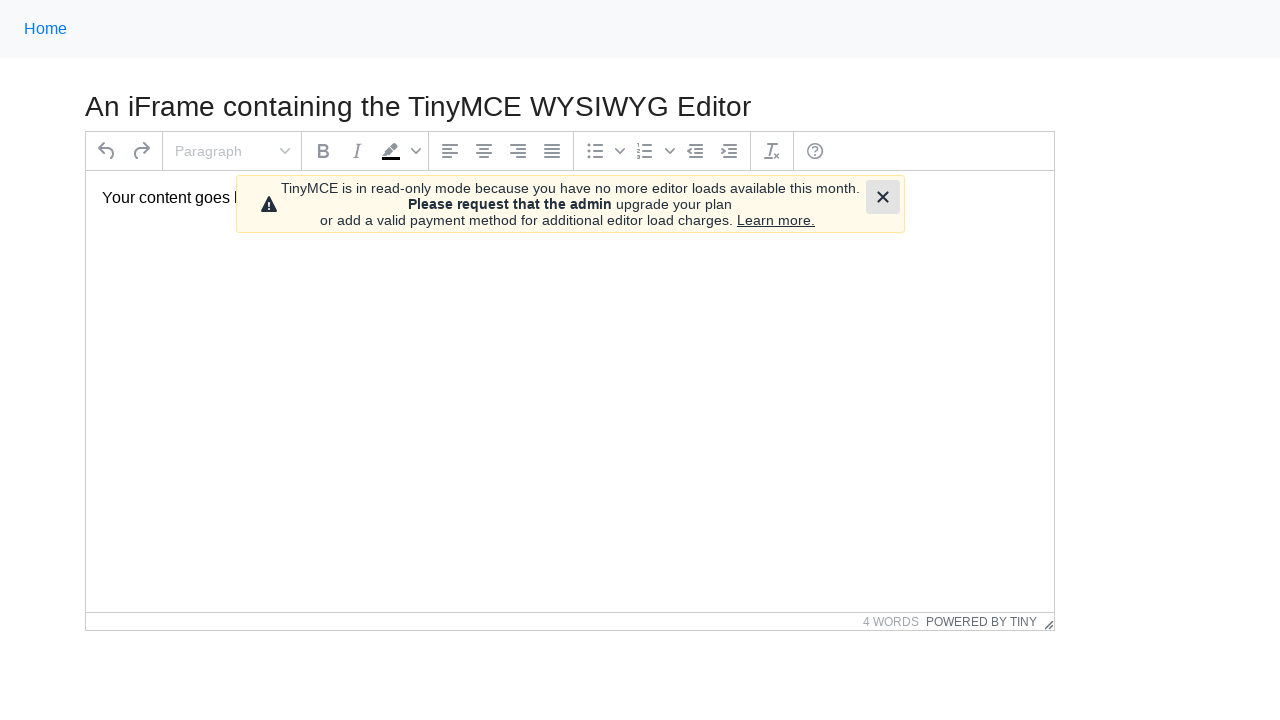